A basic smoke test that navigates to the LambdaTest homepage and verifies the page loads successfully.

Starting URL: https://www.lambdatest.com/

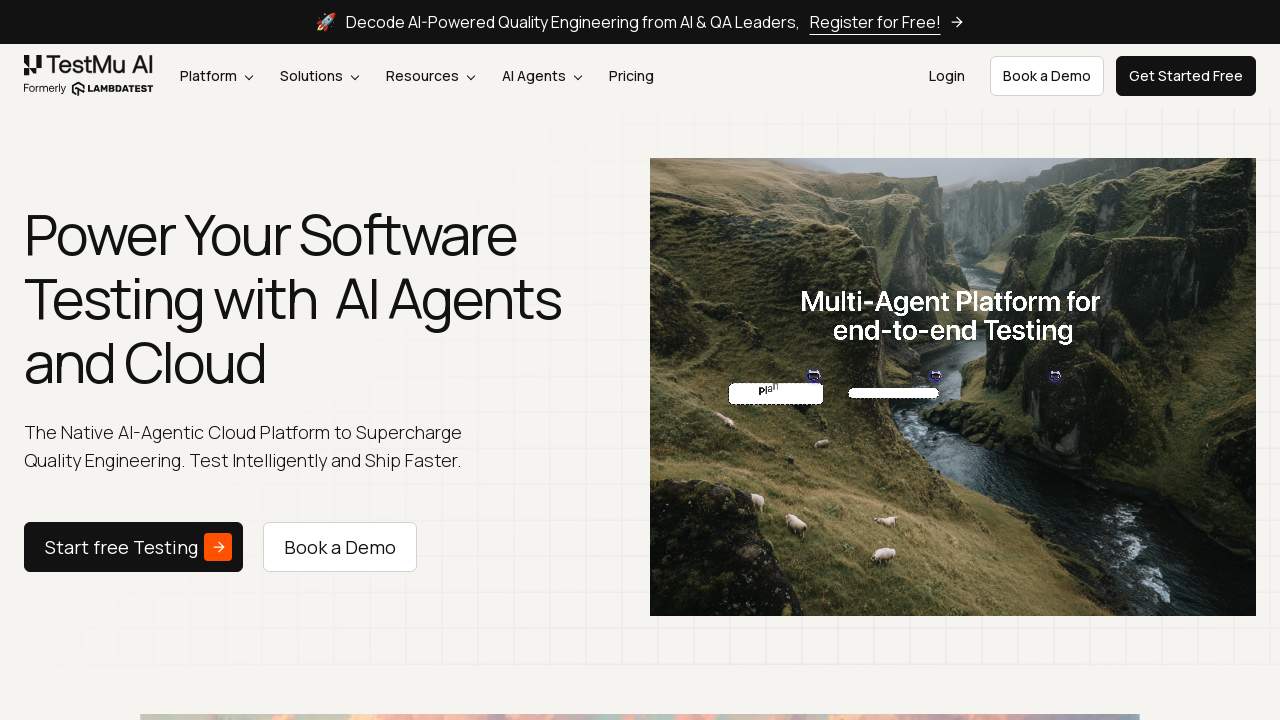

Navigated to LambdaTest homepage
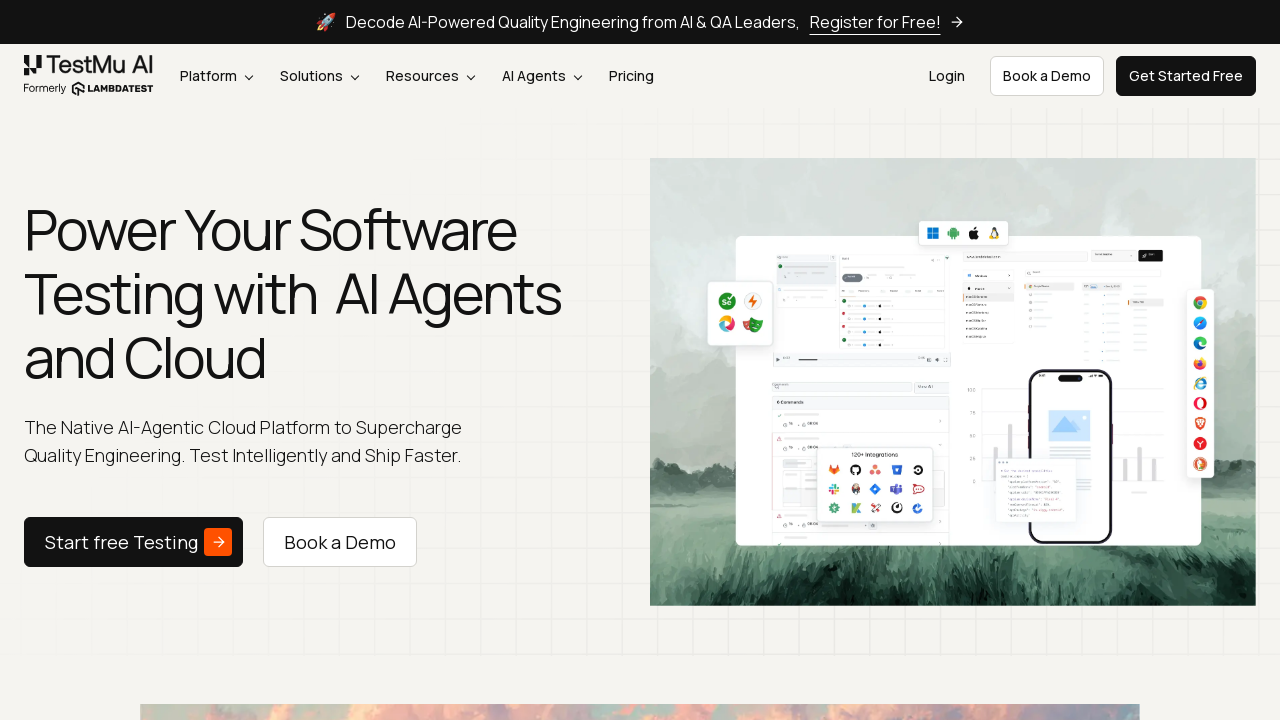

Page DOM content loaded
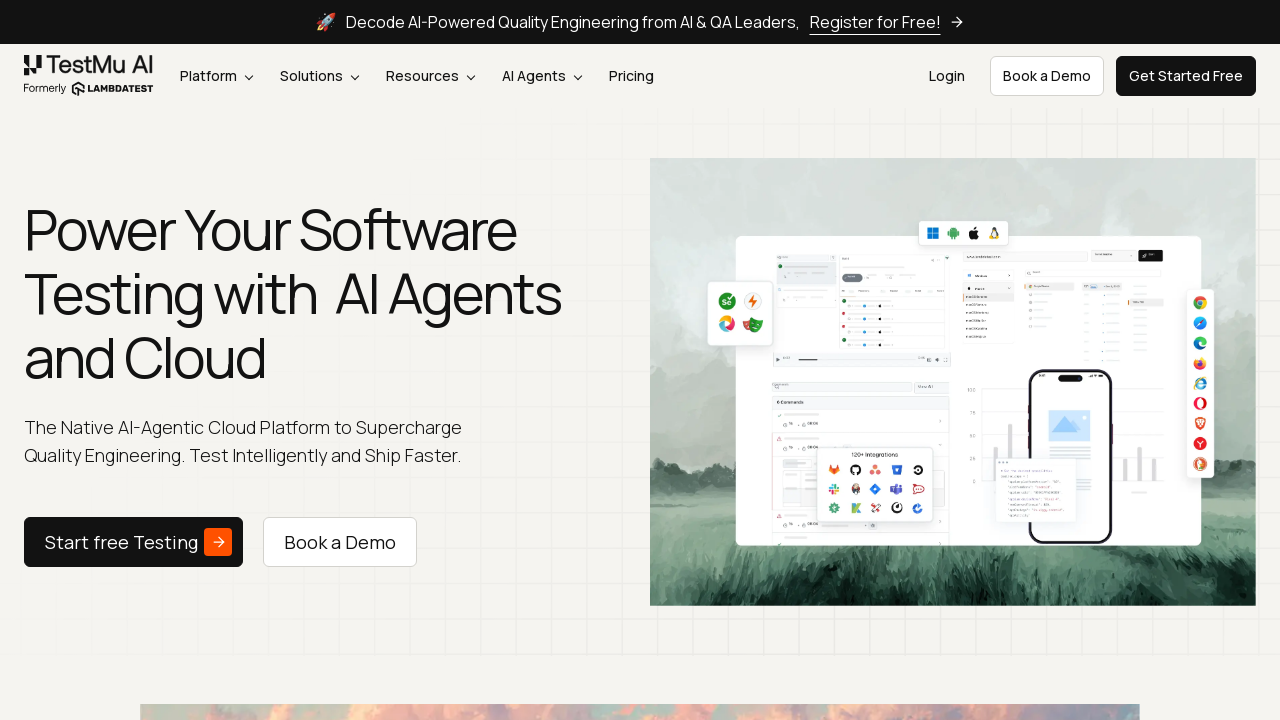

Page body element is visible and accessible
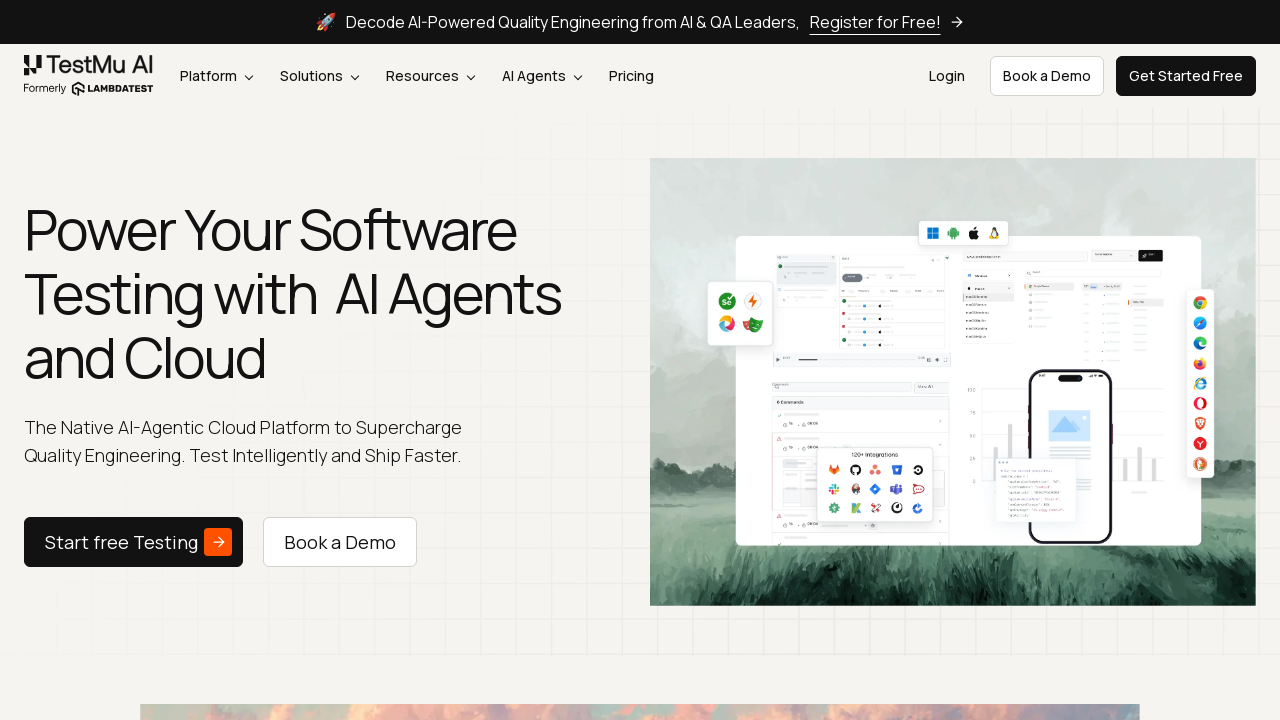

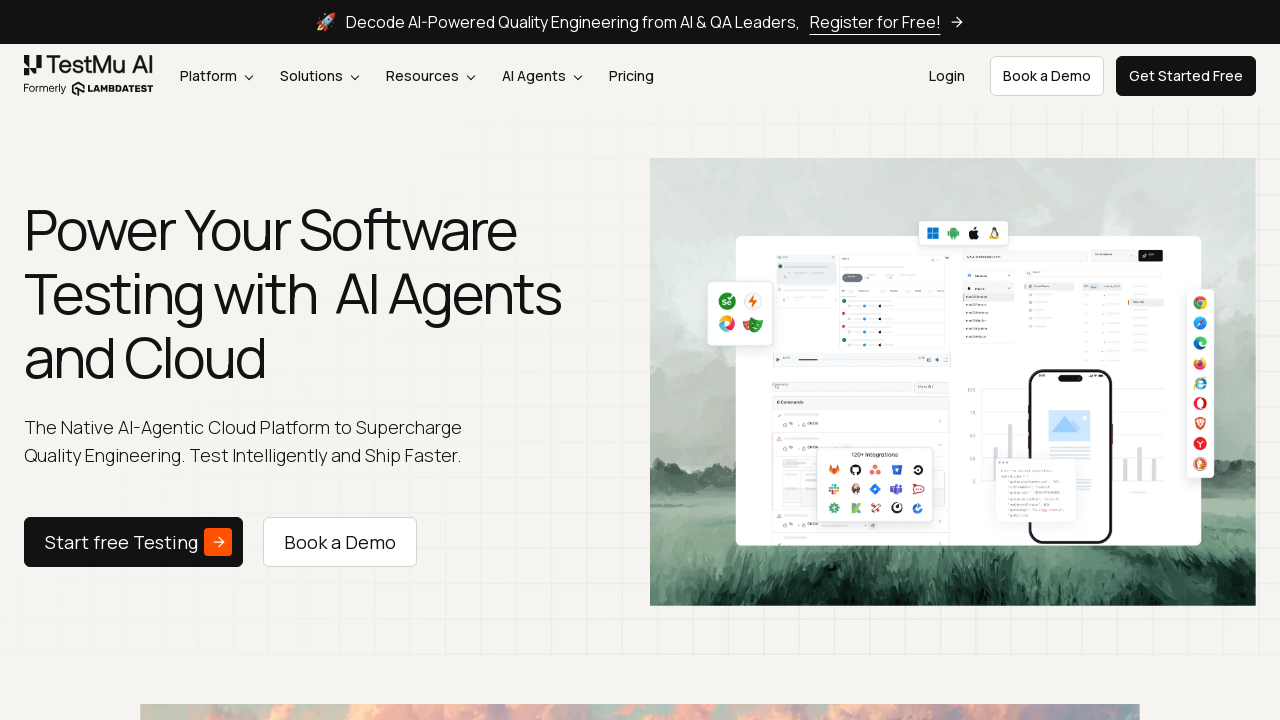